Tests JavaScript confirm dialog by clicking a button and dismissing the confirm dialog

Starting URL: https://the-internet.herokuapp.com/javascript_alerts

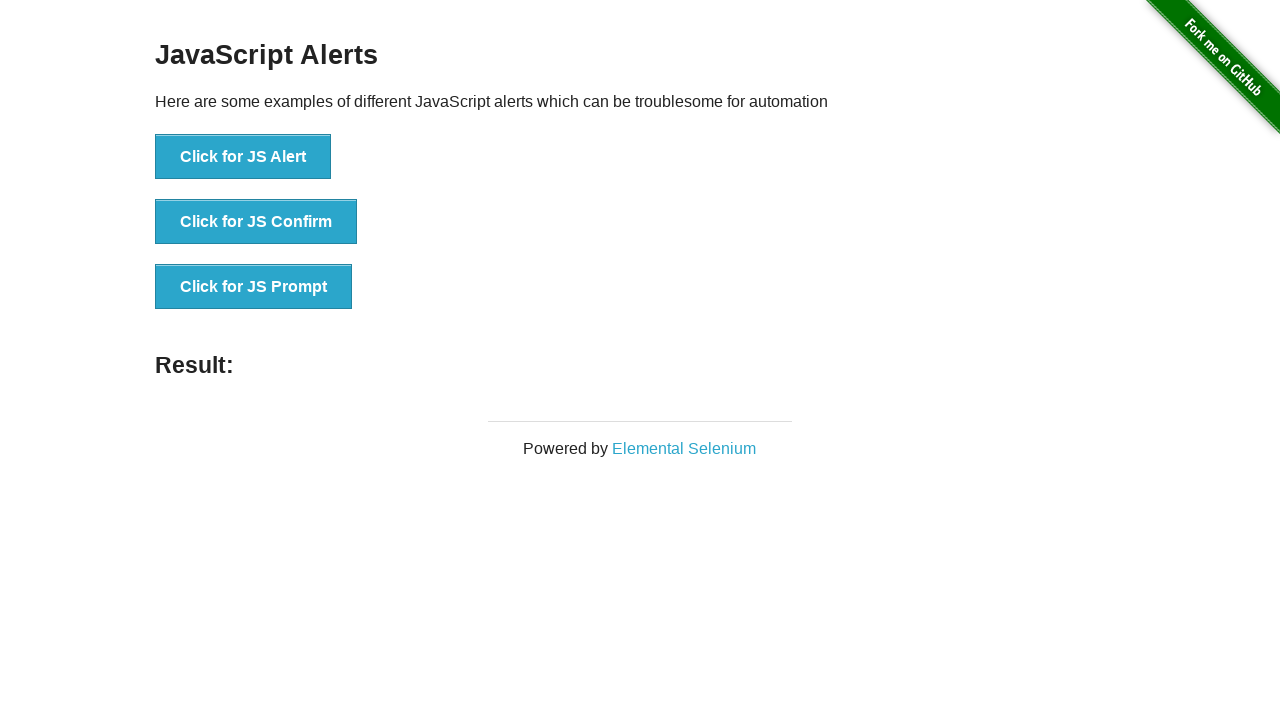

Clicked button to trigger JavaScript confirm dialog at (256, 222) on button:has-text('Click for JS Confirm')
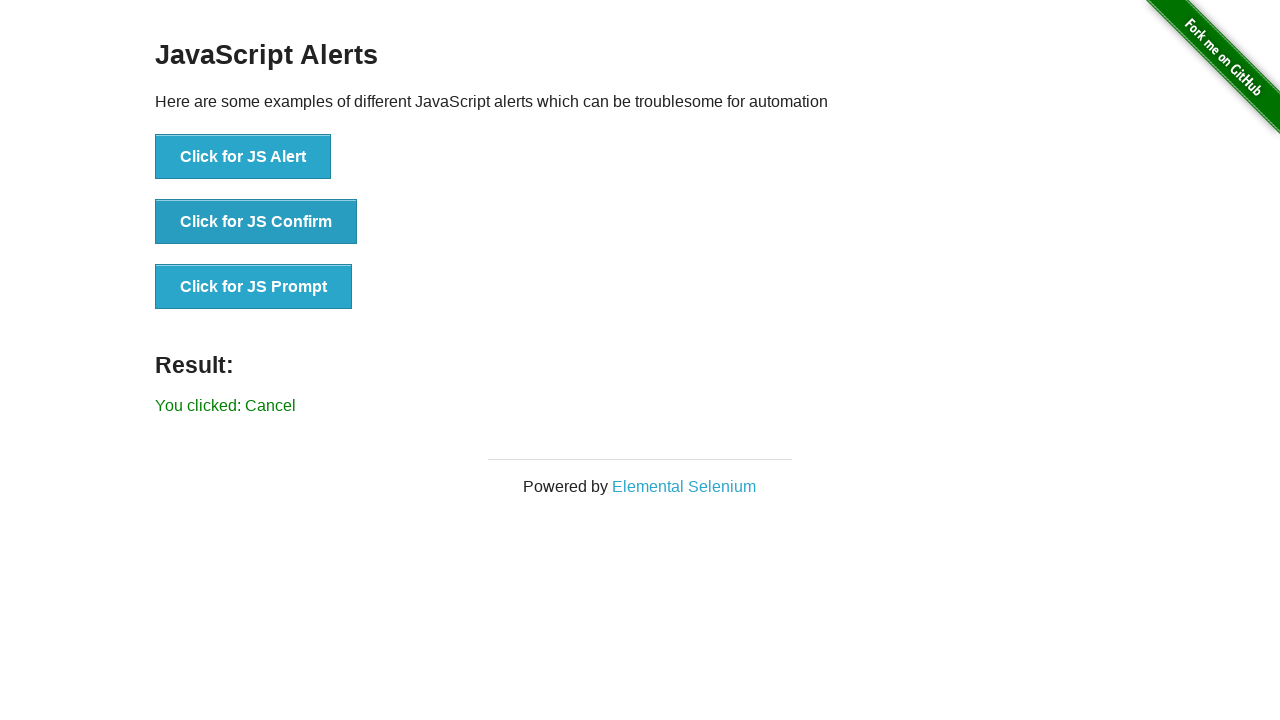

Set up dialog handler to dismiss the confirm dialog
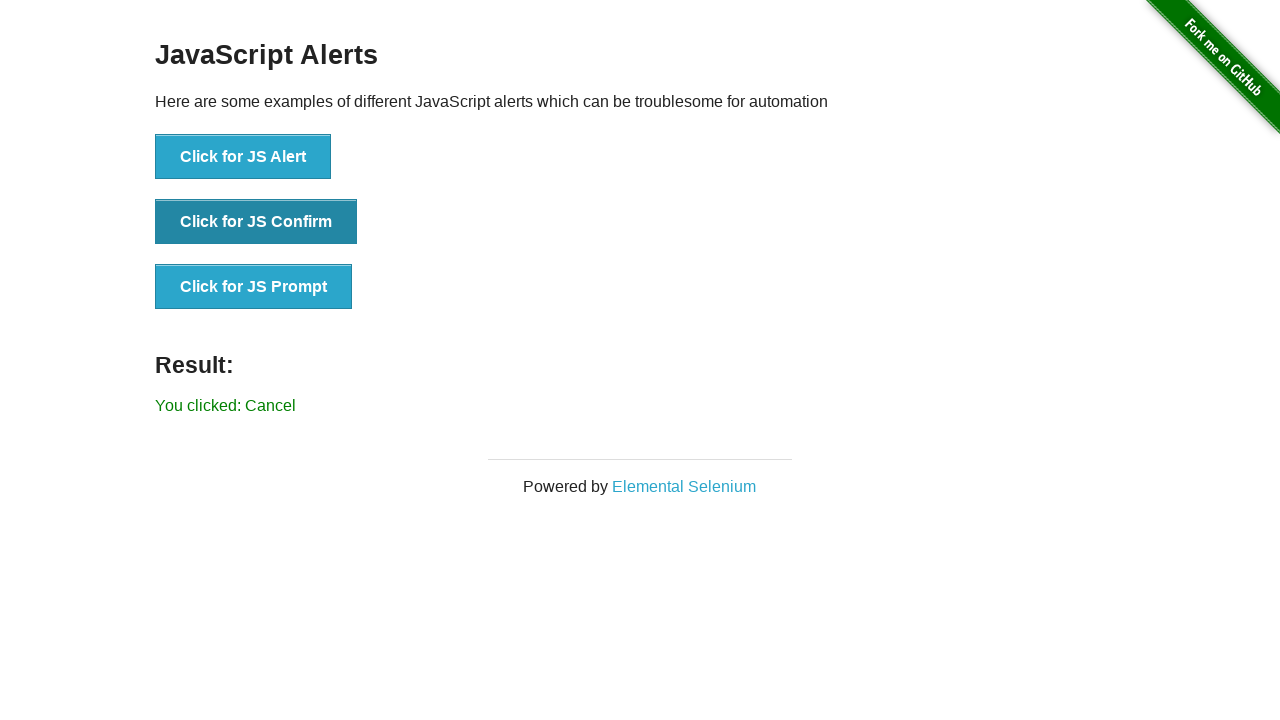

Verified result text shows 'You clicked: Cancel'
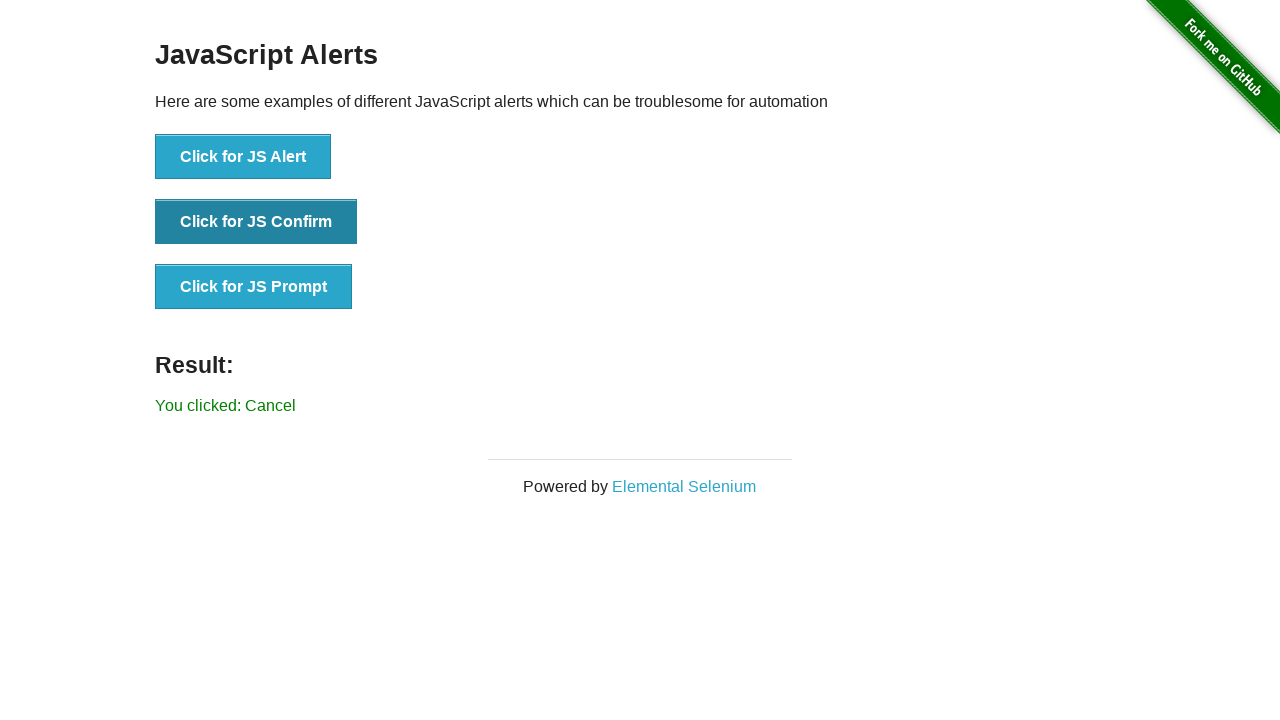

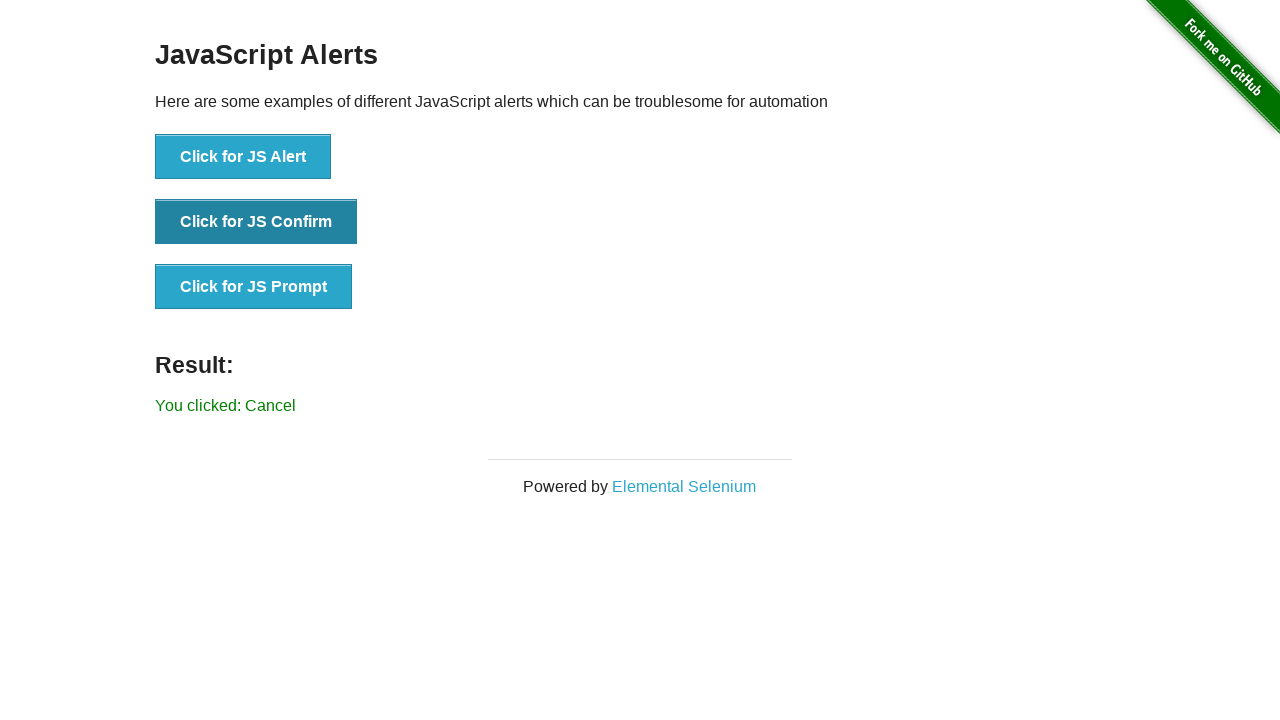